Tests pen stylus pointer actions by moving to an element, pressing down, moving slightly, and releasing - simulating a pen drawing gesture on a pointer area.

Starting URL: https://www.selenium.dev/selenium/web/pointerActionsPage.html

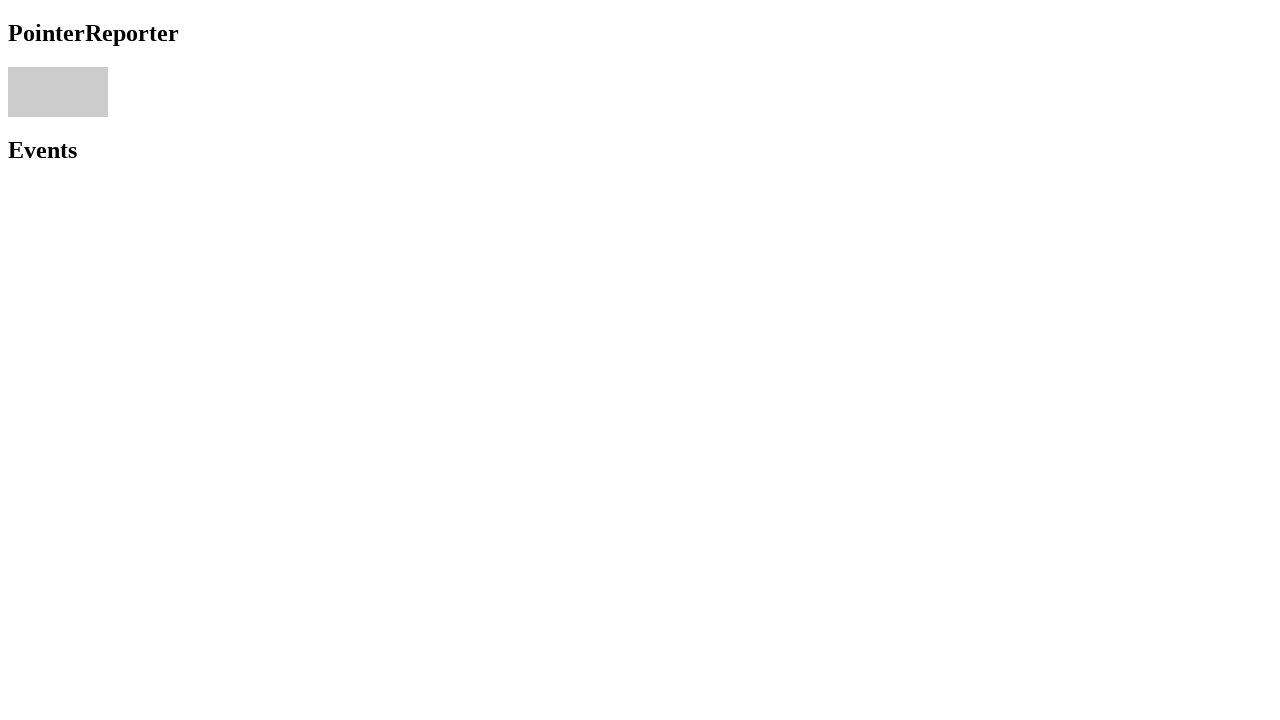

Waited for pointer area element to be available
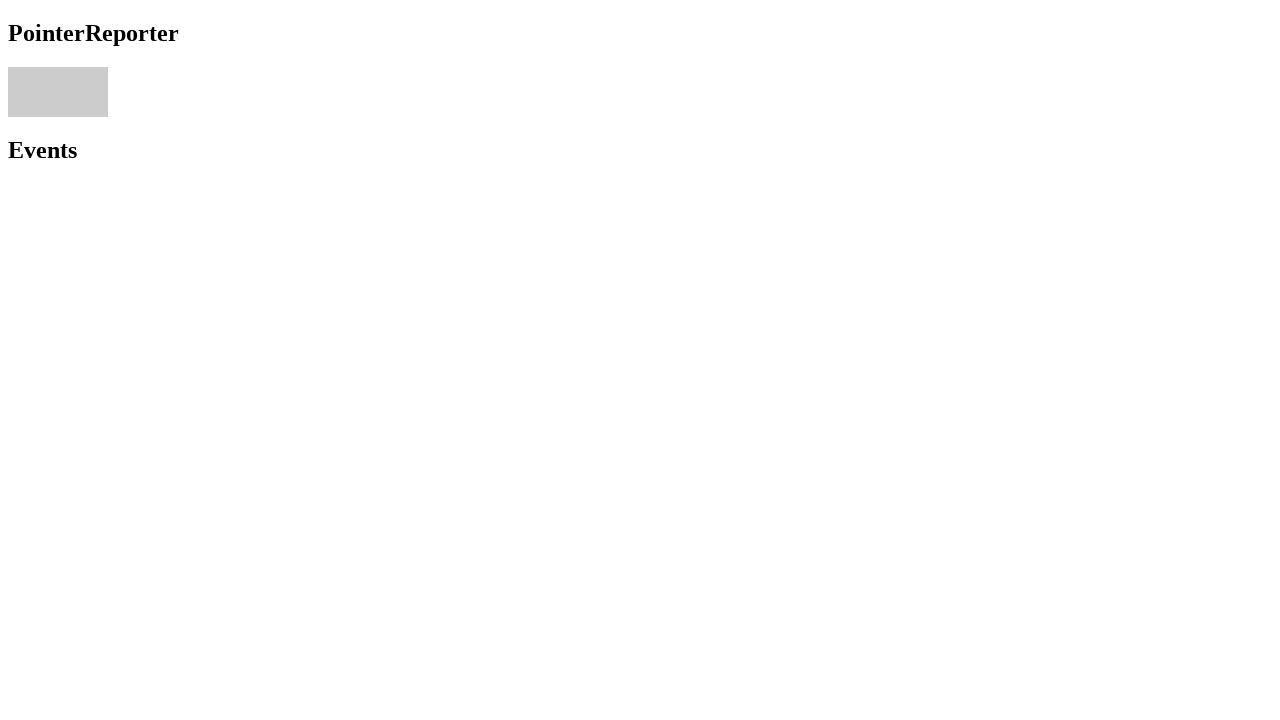

Retrieved bounding box of pointer area
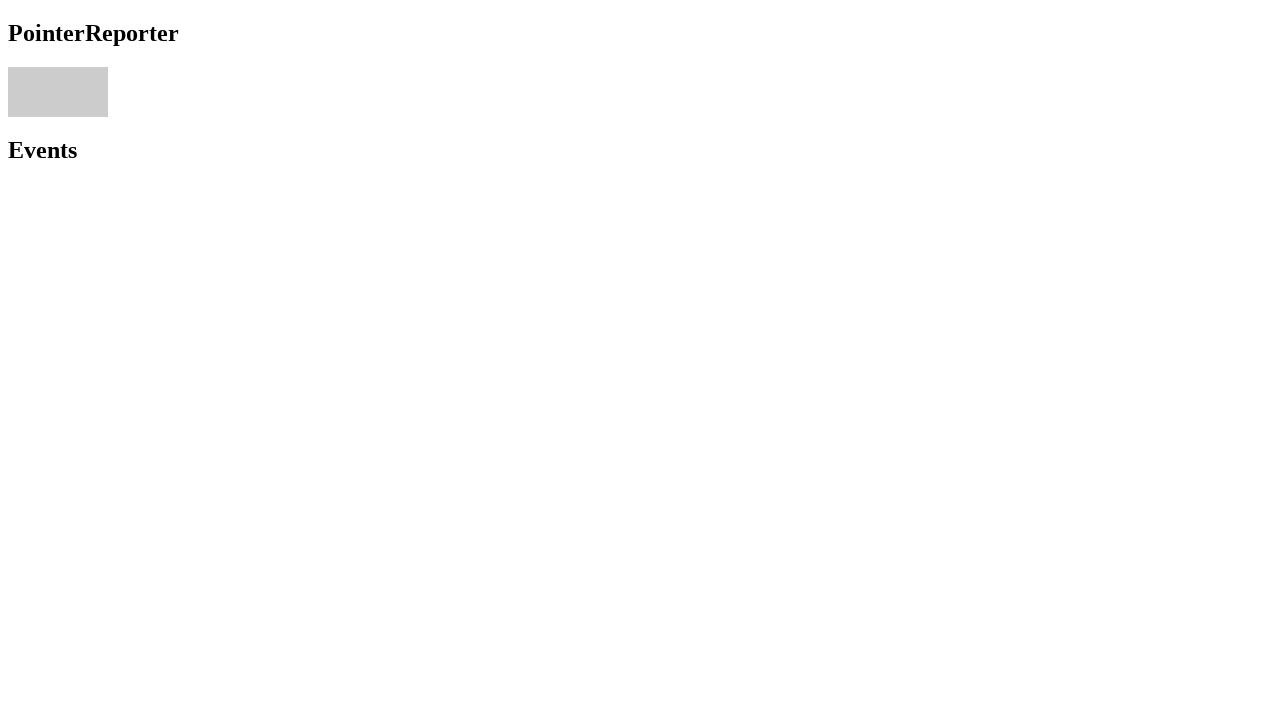

Moved mouse to center of pointer area at (58, 92)
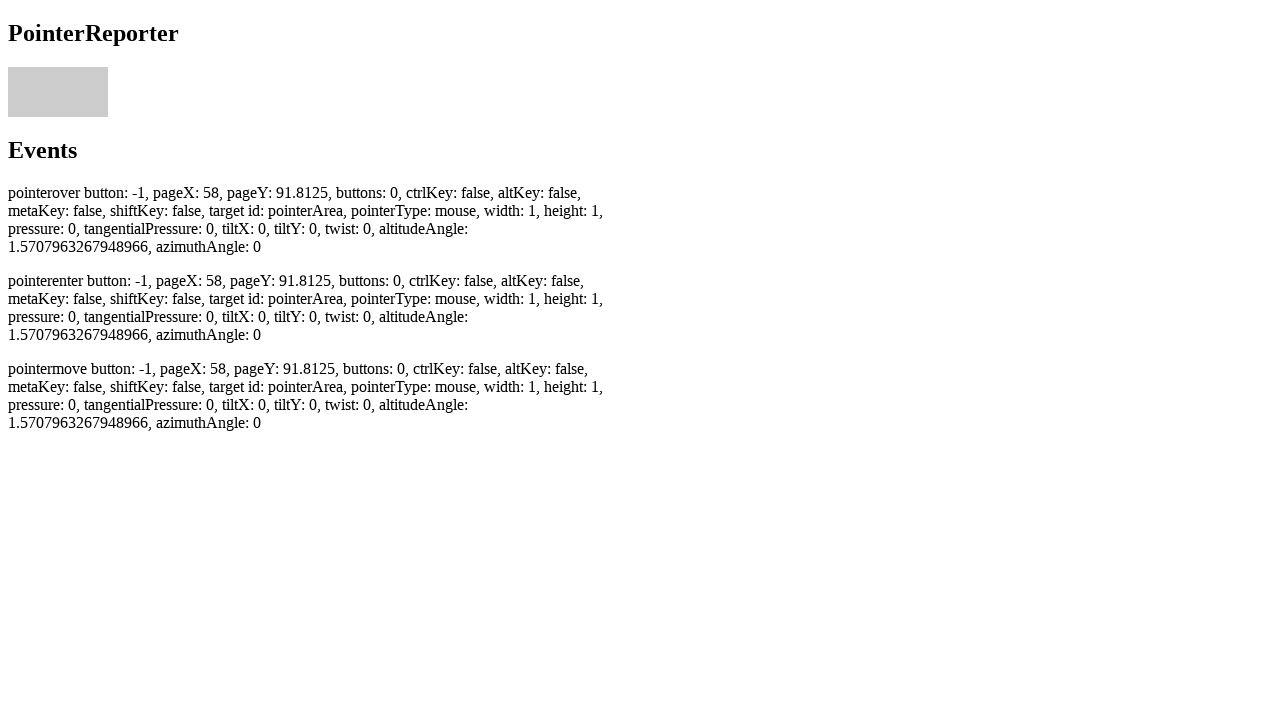

Pressed down mouse button to begin pen stylus drawing gesture at (58, 92)
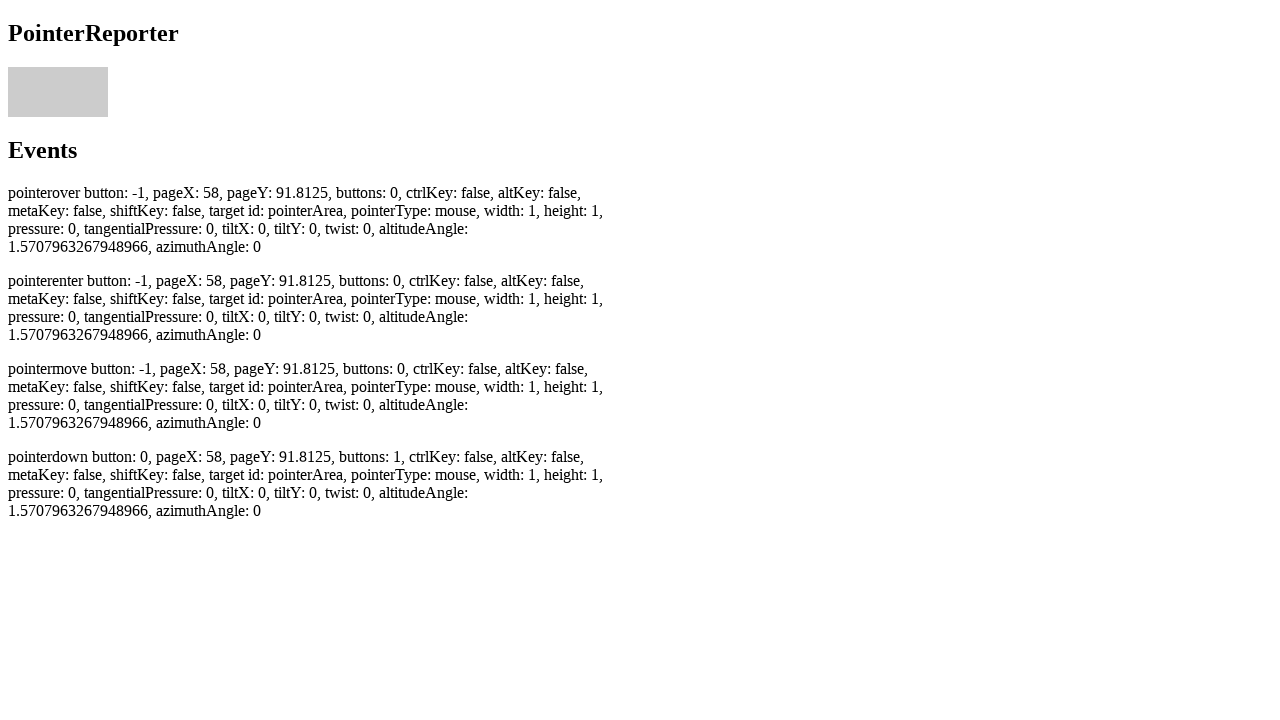

Moved mouse slightly while button pressed to simulate pen movement at (60, 94)
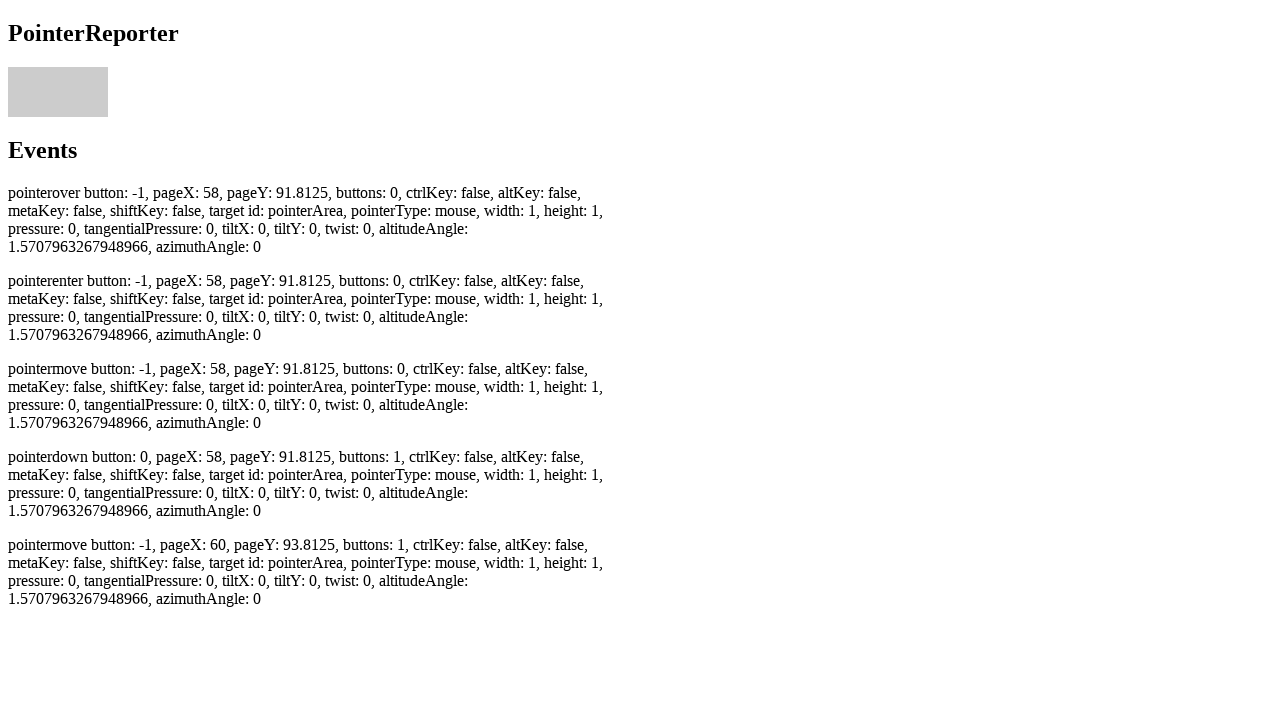

Released mouse button to complete pen stylus drawing gesture at (60, 94)
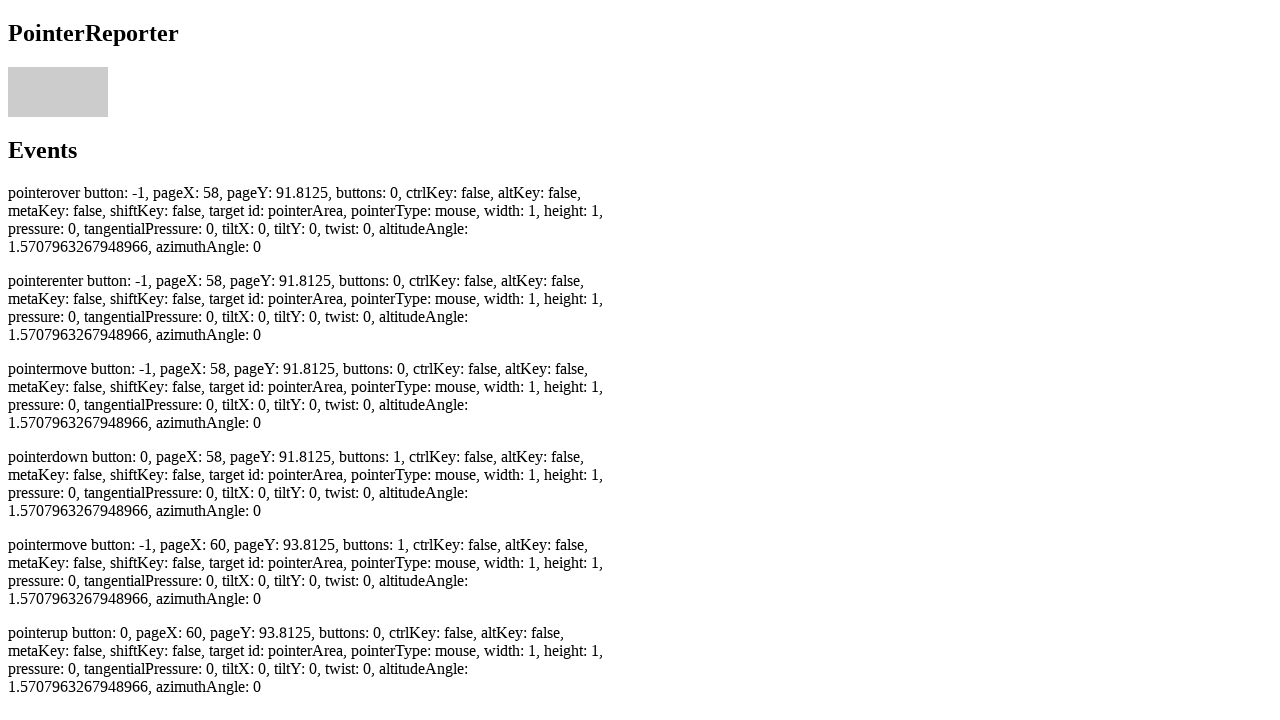

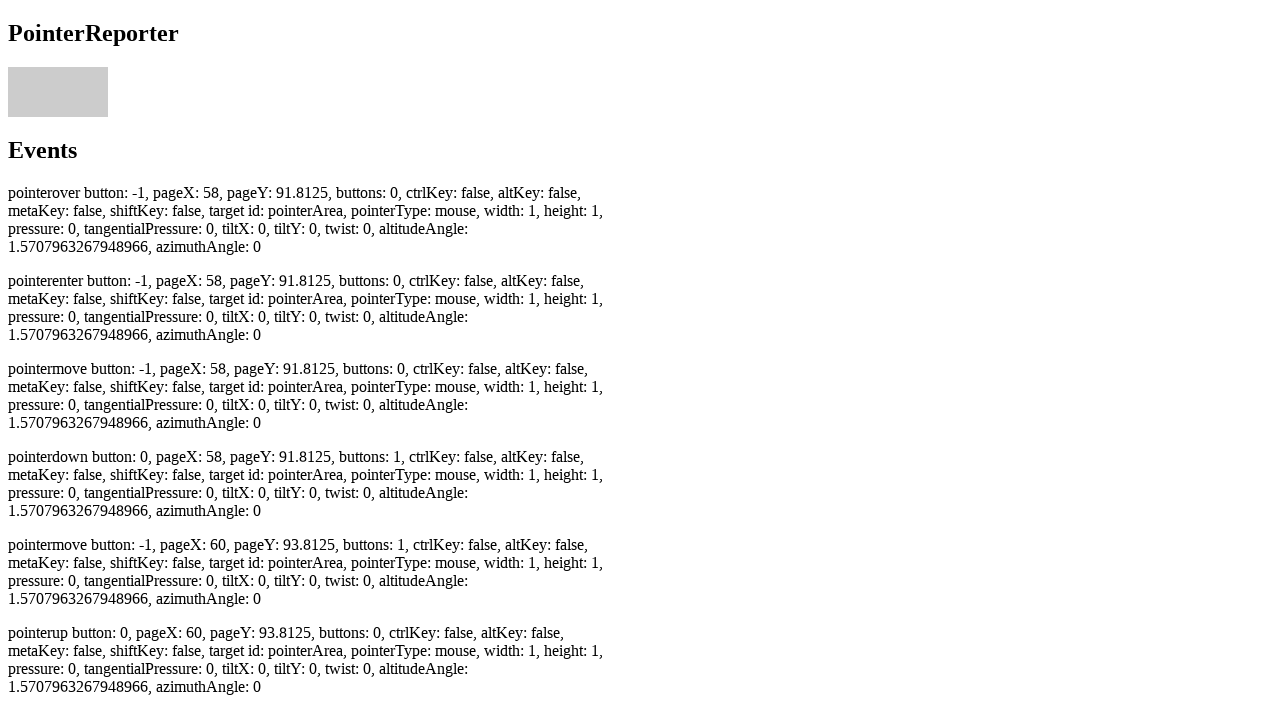